Tests a simple form by filling in first name, last name, city, and country fields using different element locator strategies, then submits the form by clicking a button.

Starting URL: http://suninjuly.github.io/simple_form_find_task.html

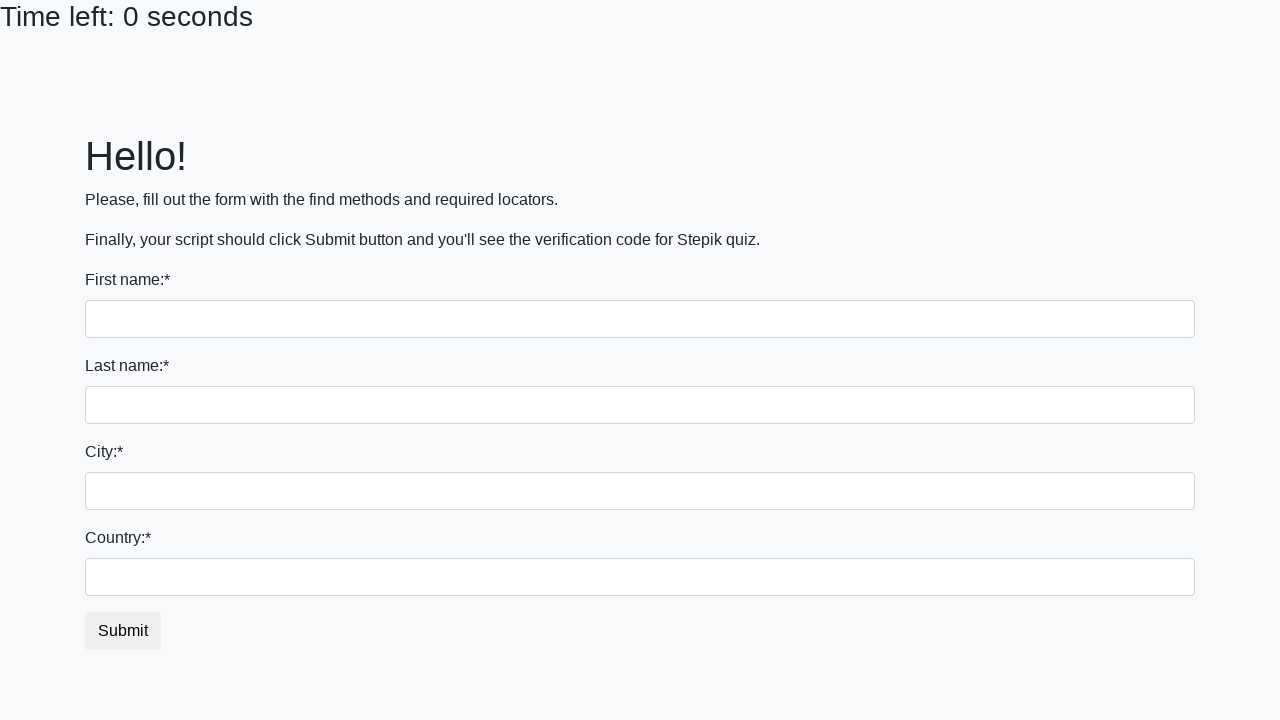

Filled first name field with 'Ivan' on input
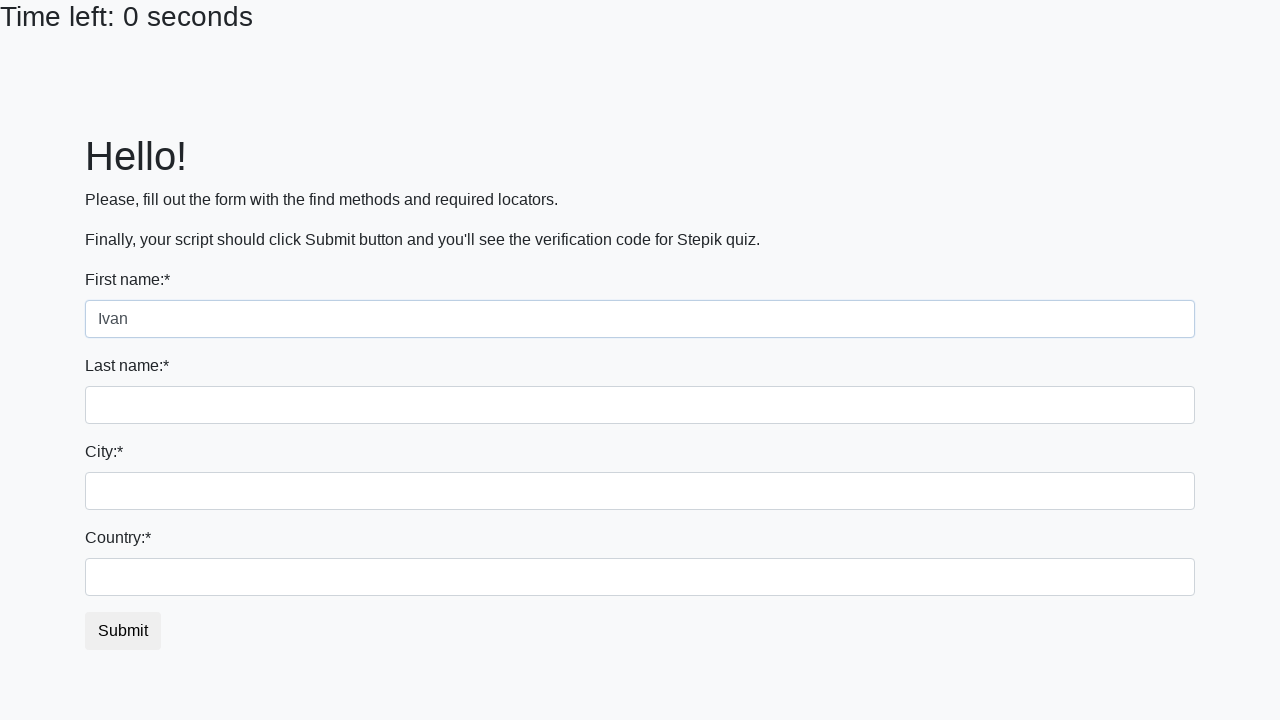

Filled last name field with 'Petrov' on input[name='last_name']
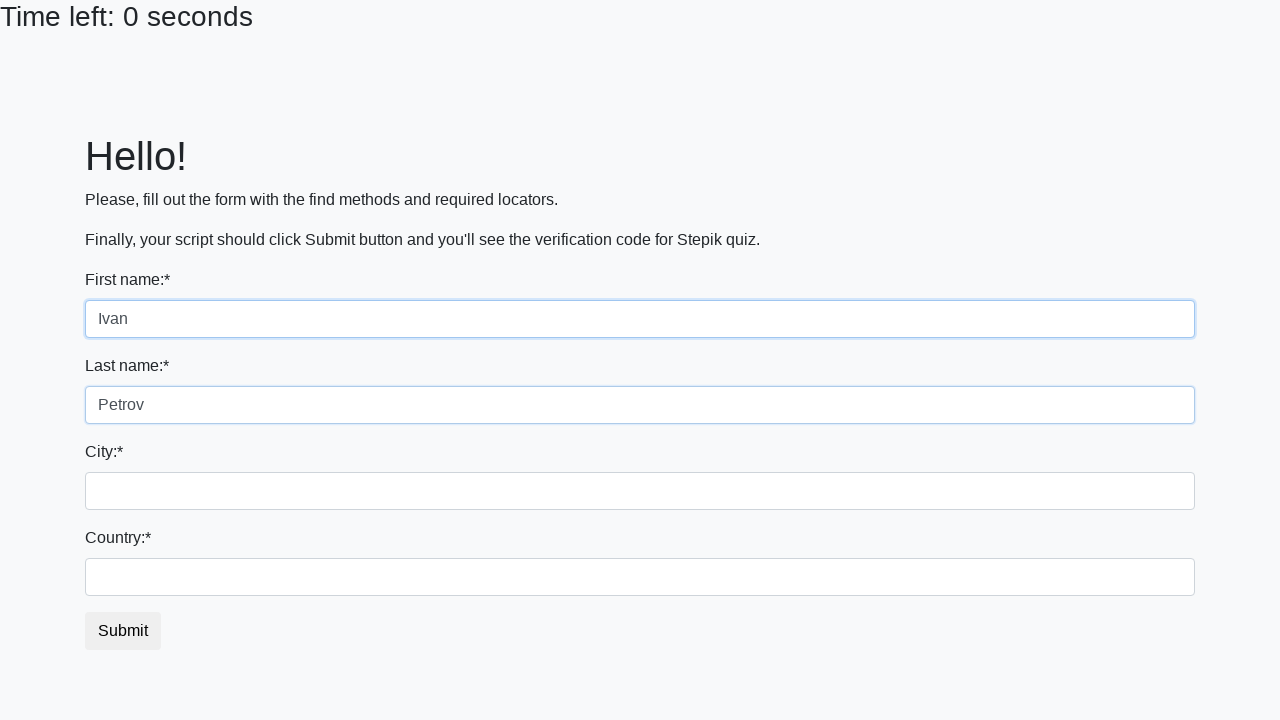

Filled city field with 'Smolensk' on .city
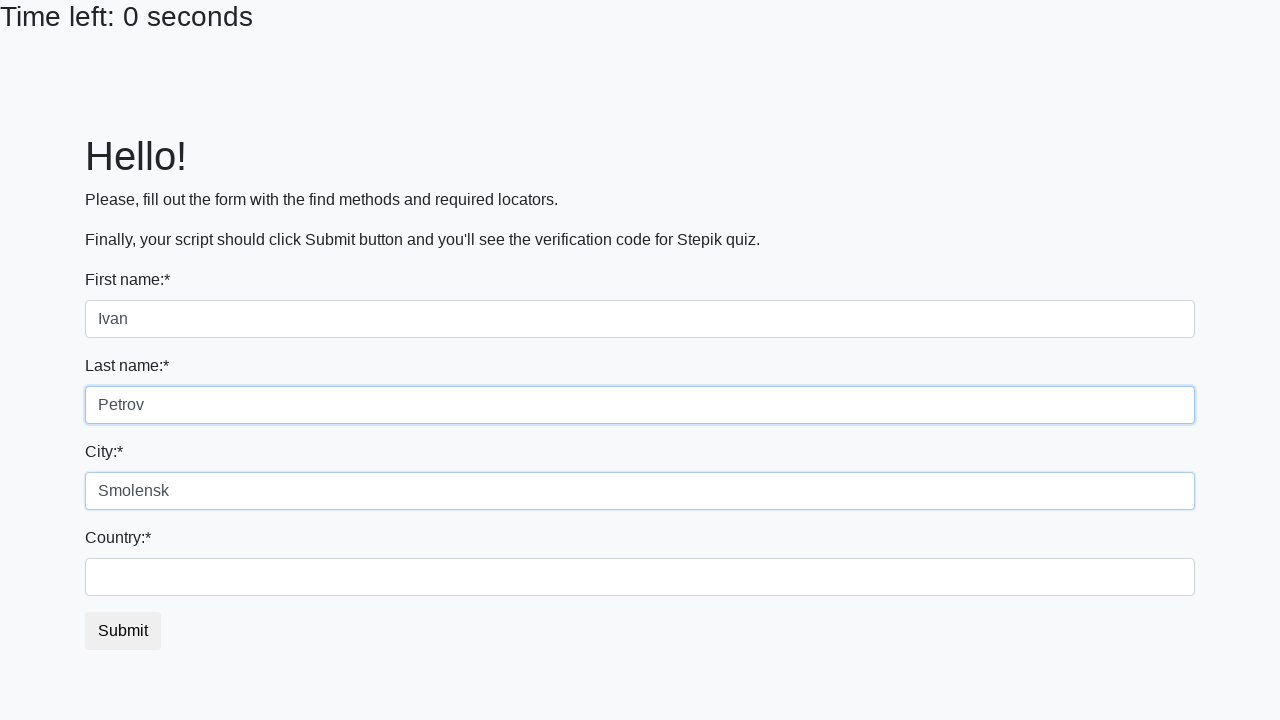

Filled country field with 'Russia' on #country
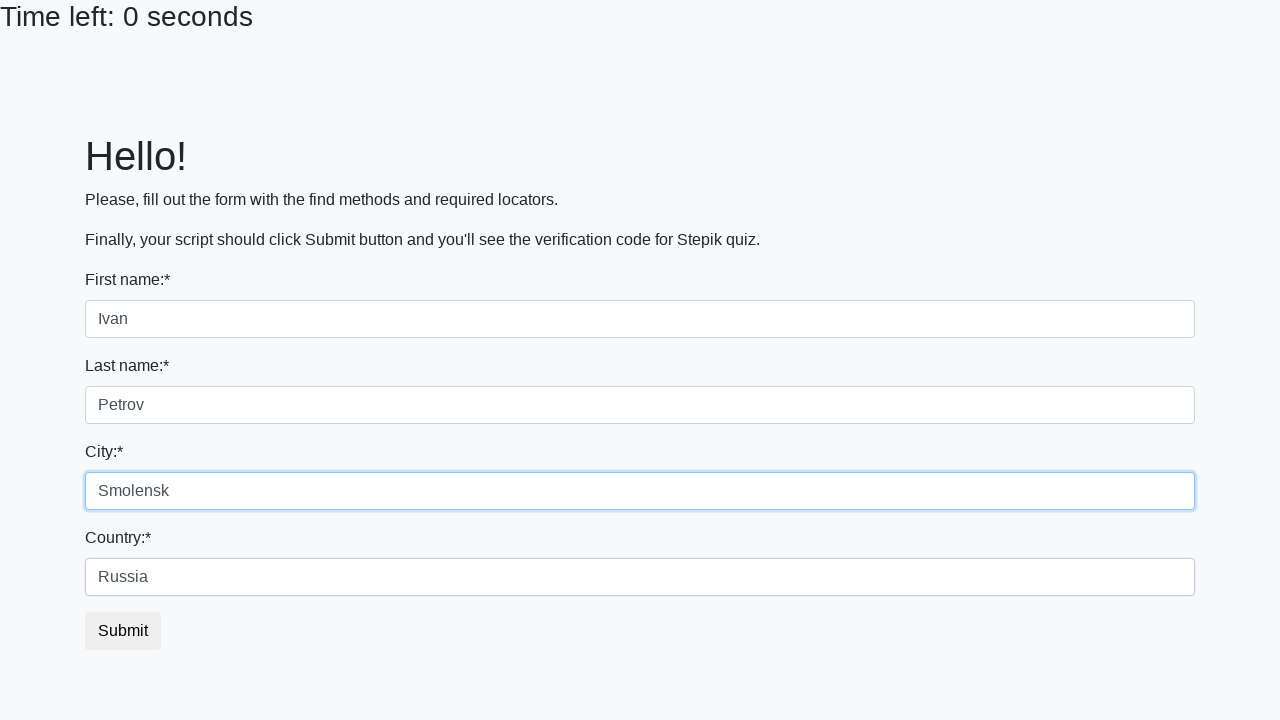

Clicked submit button to submit form at (123, 631) on button.btn
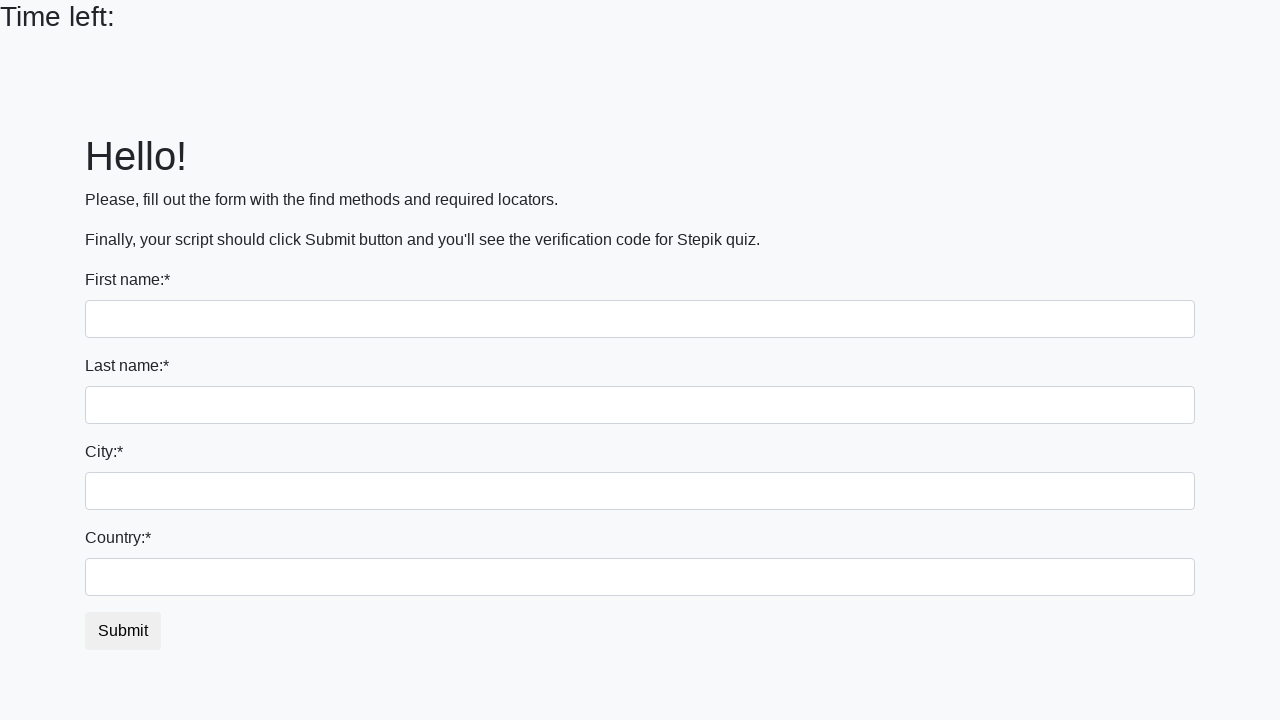

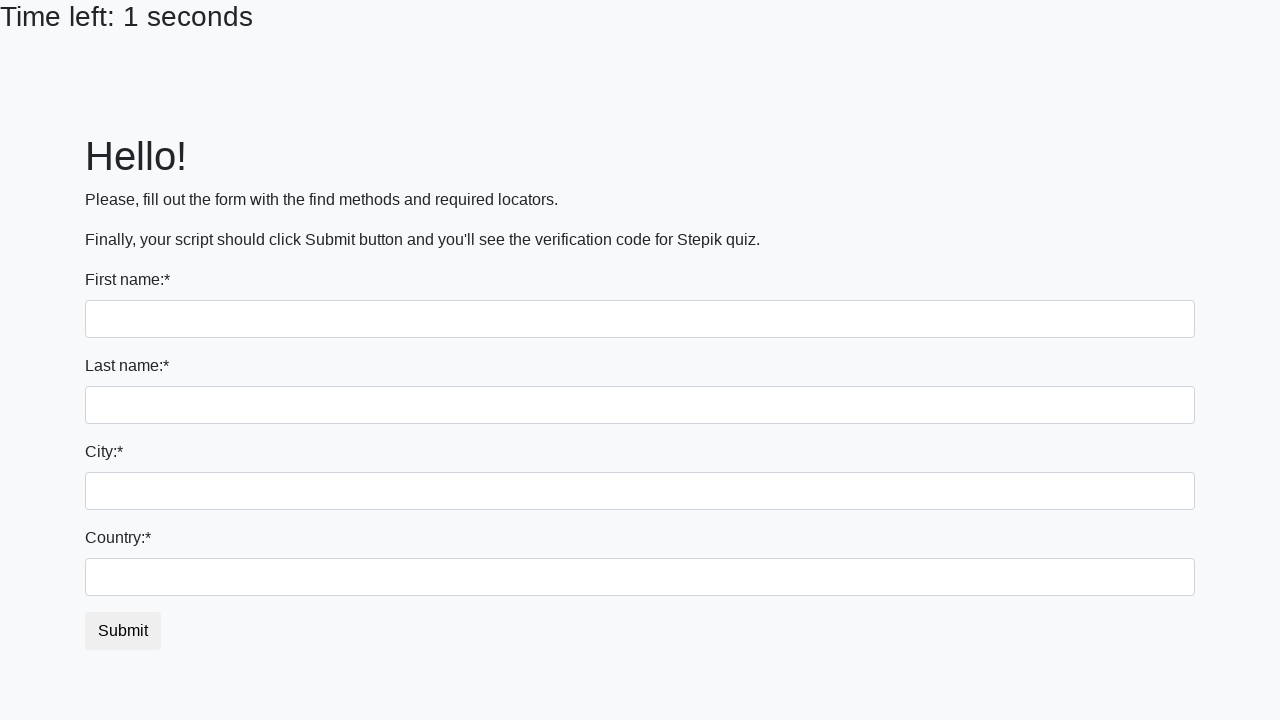